Navigates to OpenReview ICLR 2020 Conference submissions page and tests pagination by clicking through to the next page of results

Starting URL: https://openreview.net/group?id=ICLR.cc/2020/Conference#all-submissions

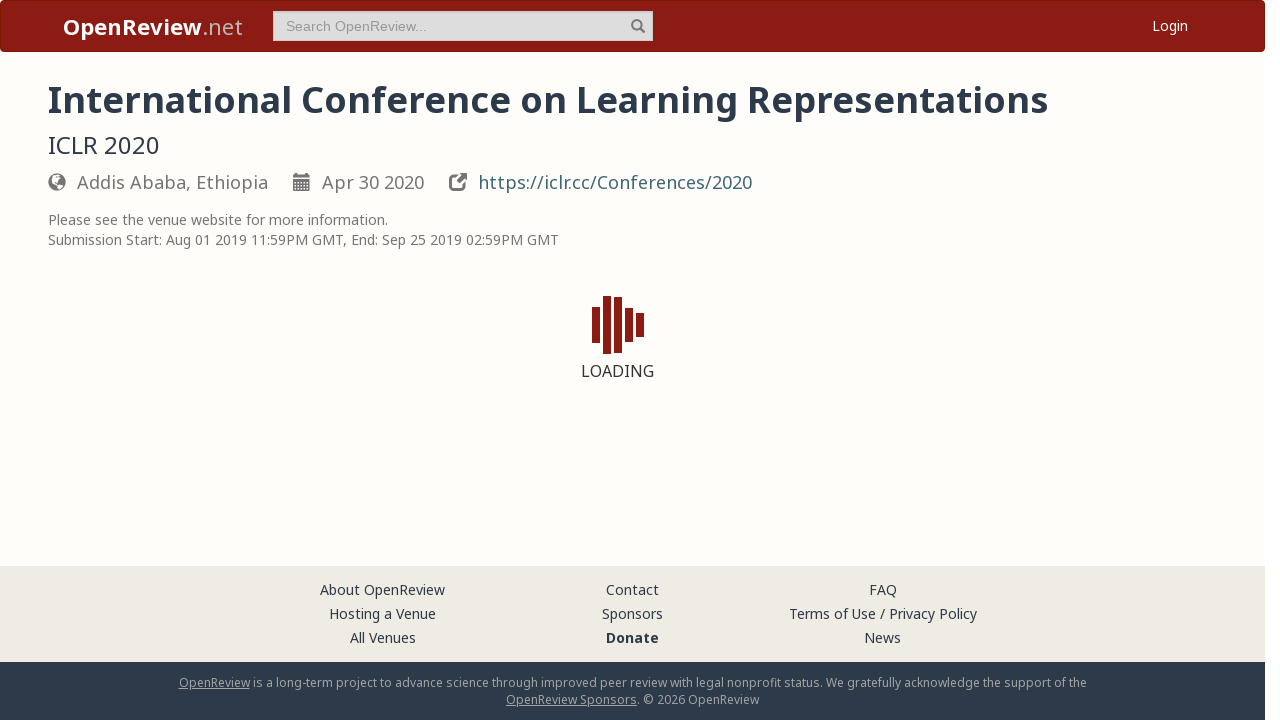

Waited for submission notes to load on OpenReview ICLR 2020 Conference page
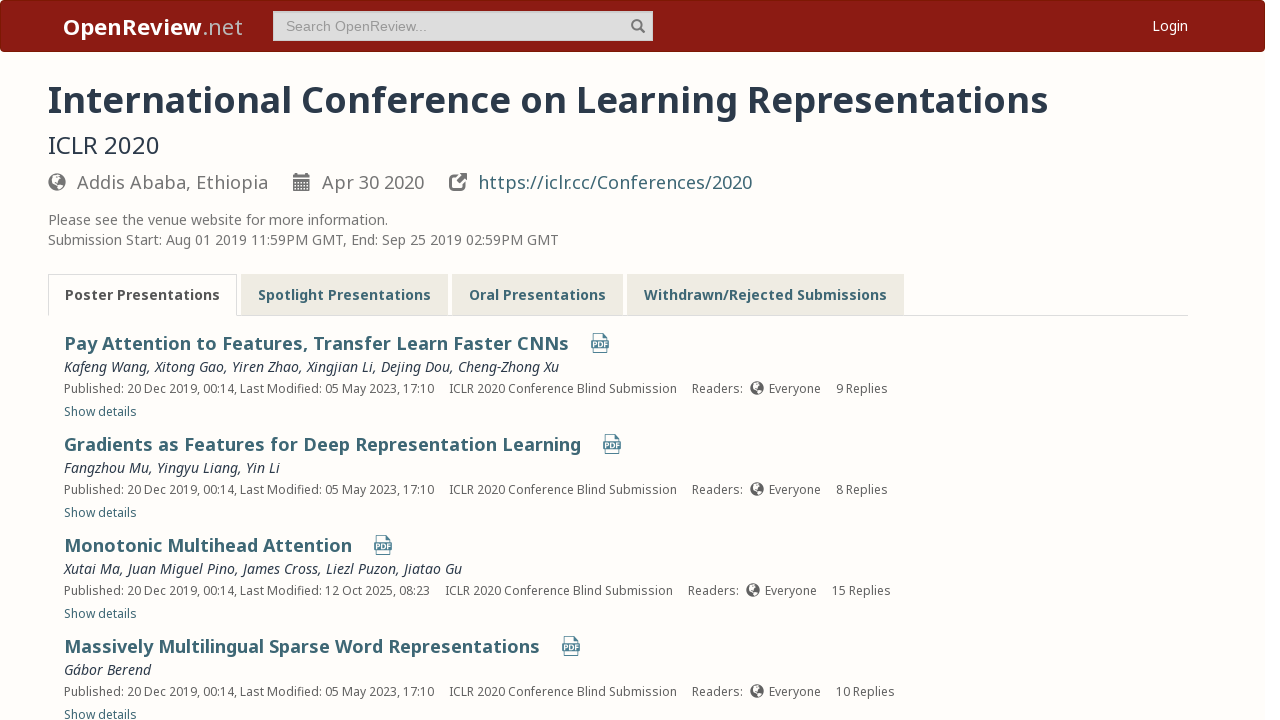

Located all submission note elements on the page
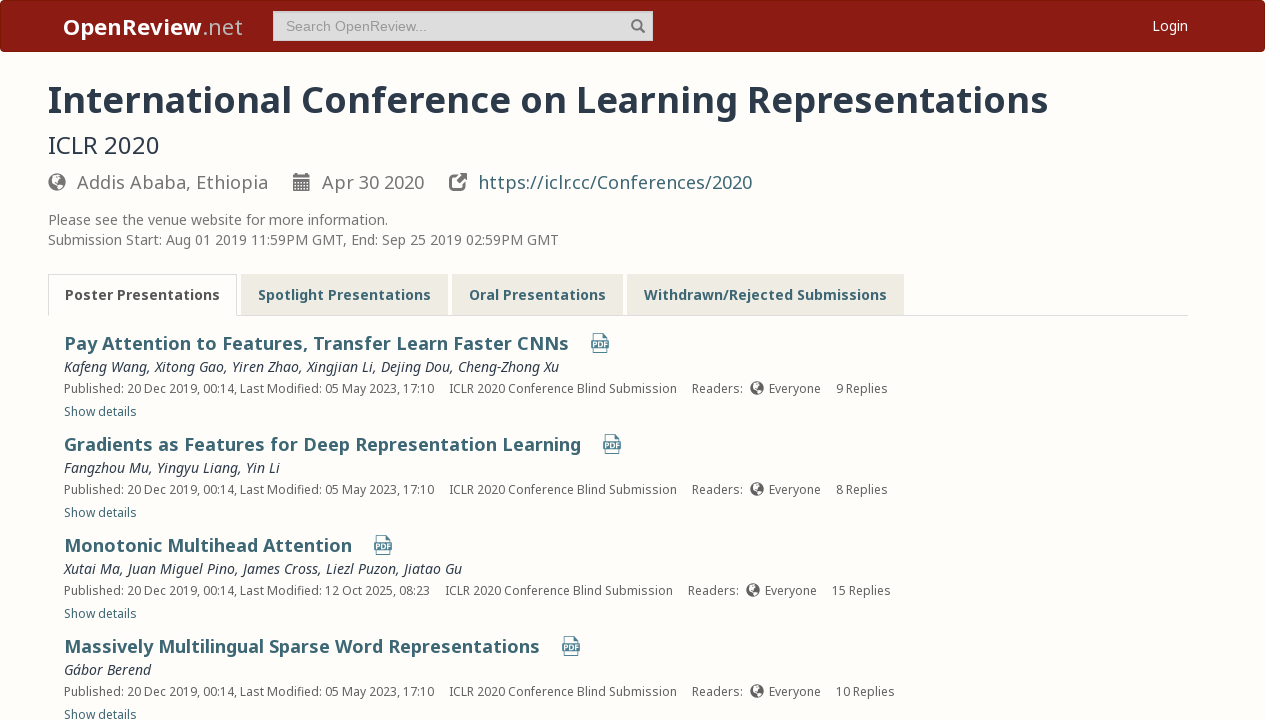

Waited for first submission note to be visible
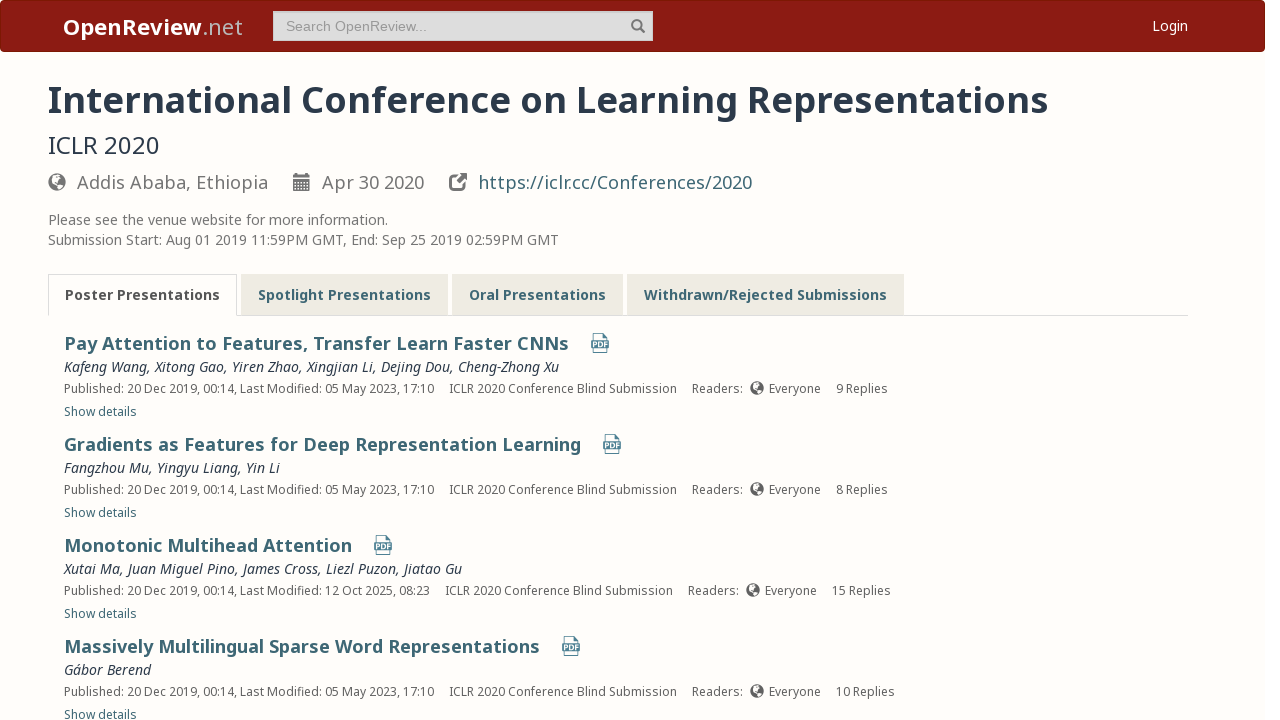

Located pagination right arrow button
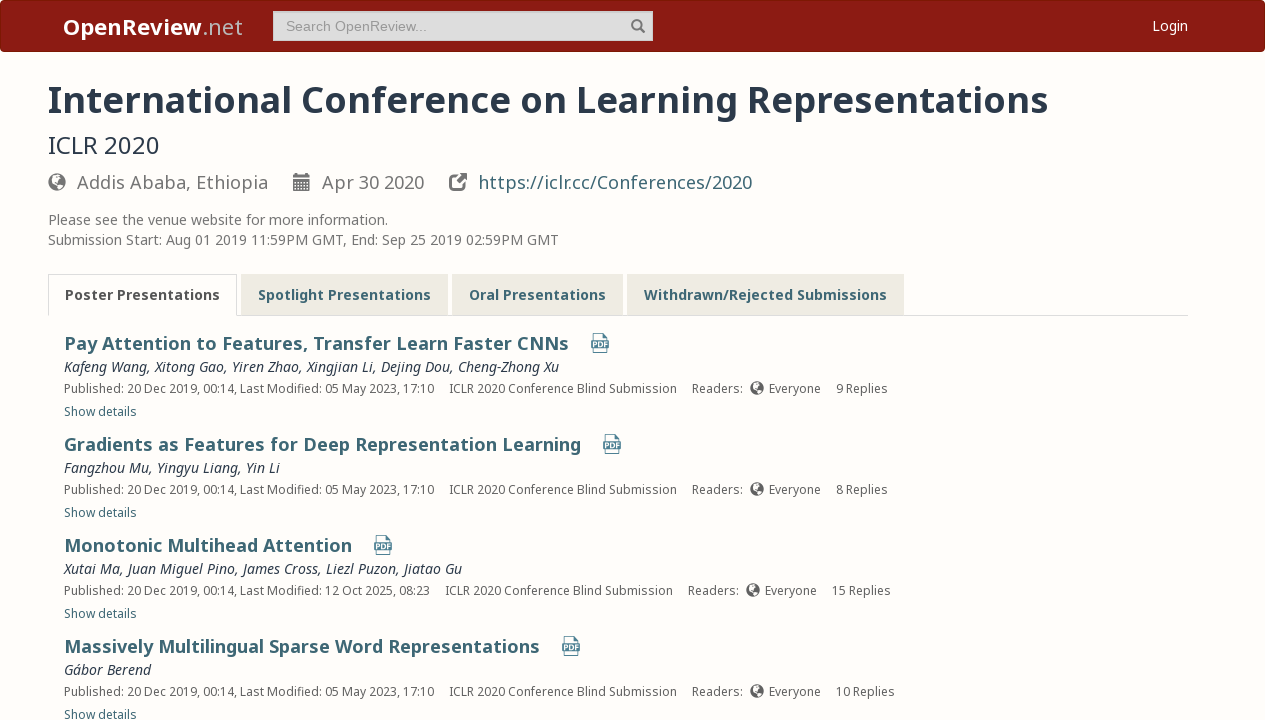

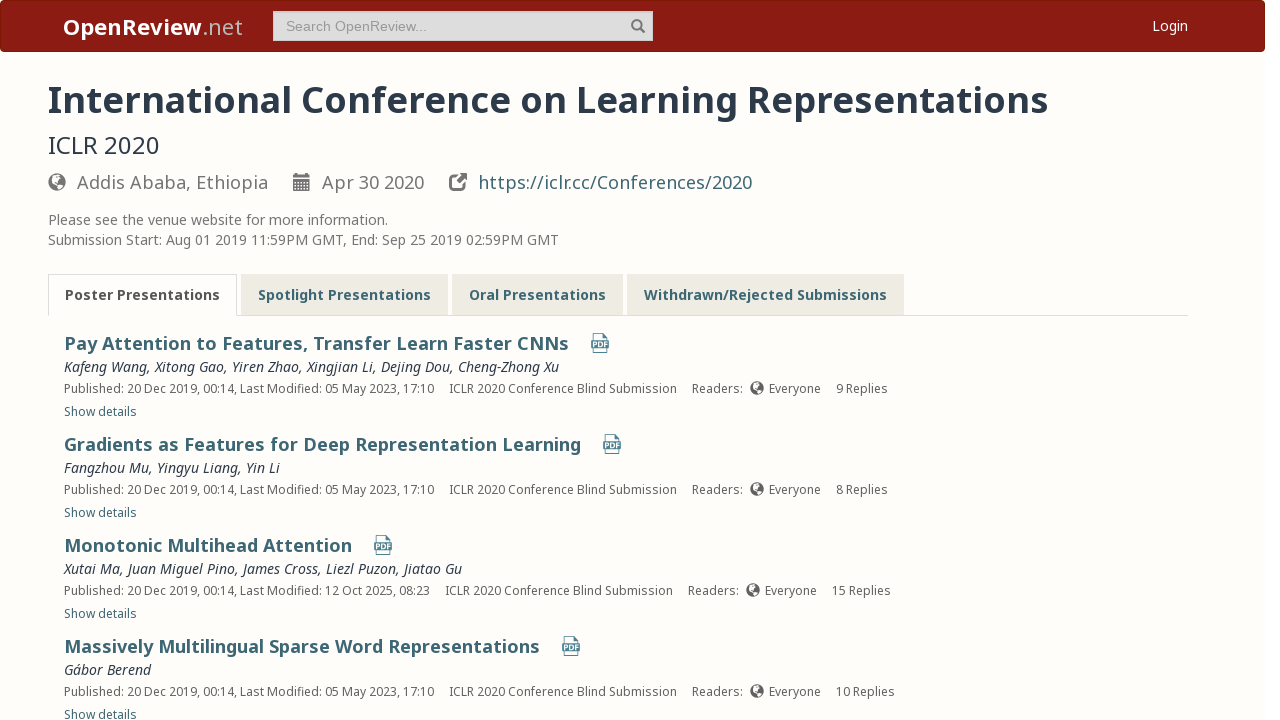